Tests the Senior Citizen Discount checkbox functionality by verifying it is initially unchecked, clicking it, and then verifying it becomes checked.

Starting URL: https://rahulshettyacademy.com/dropdownsPractise/

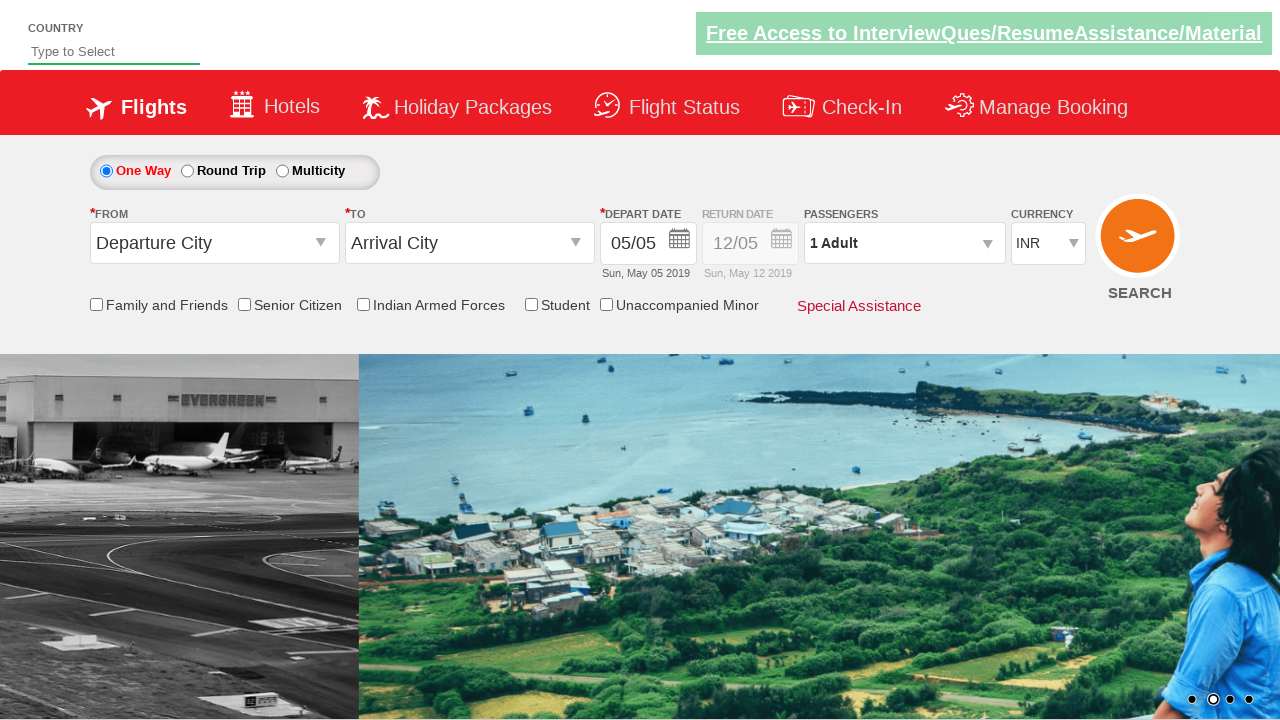

Located Senior Citizen Discount checkbox element
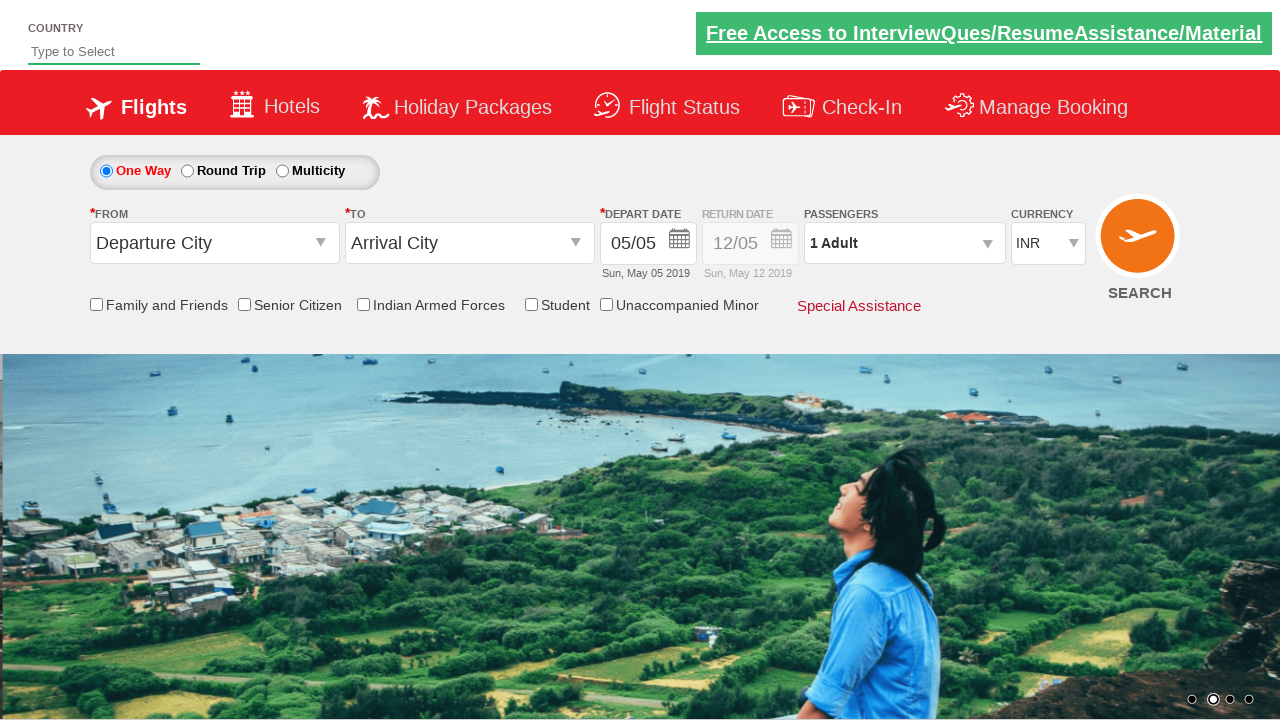

Verified Senior Citizen Discount checkbox is initially unchecked
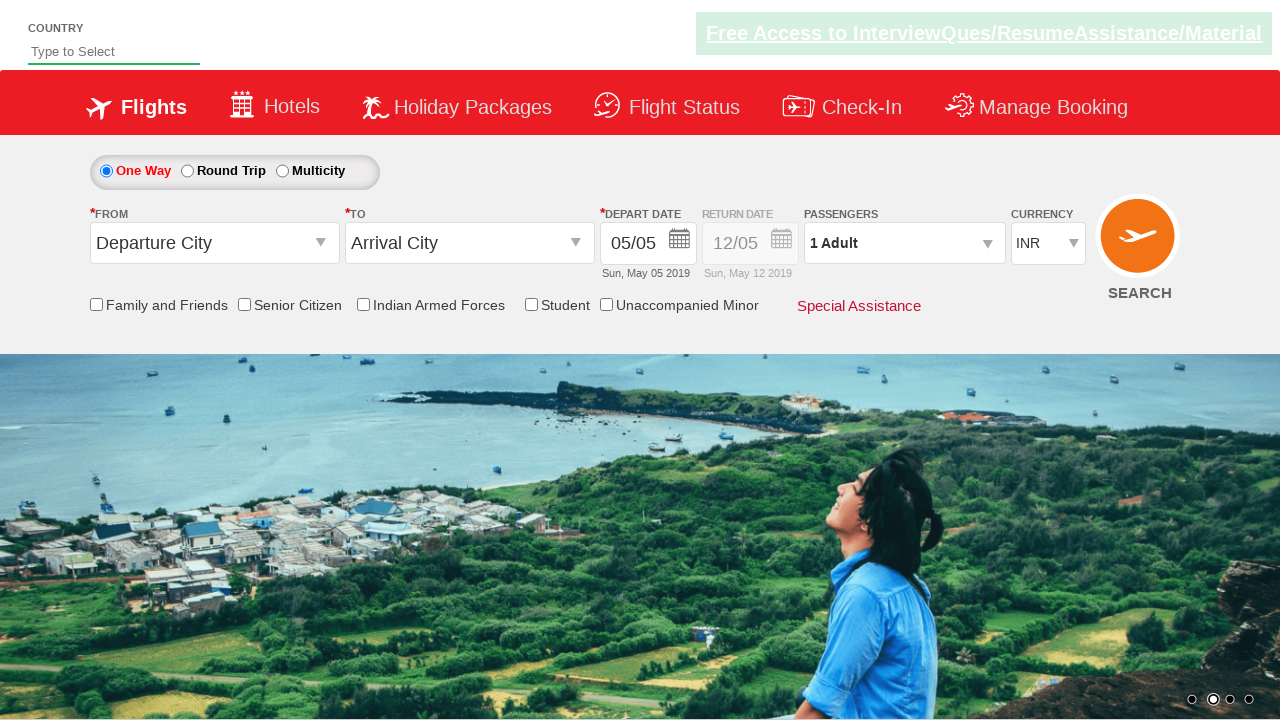

Clicked Senior Citizen Discount checkbox at (244, 304) on input[id*='SeniorCitizenDiscount']
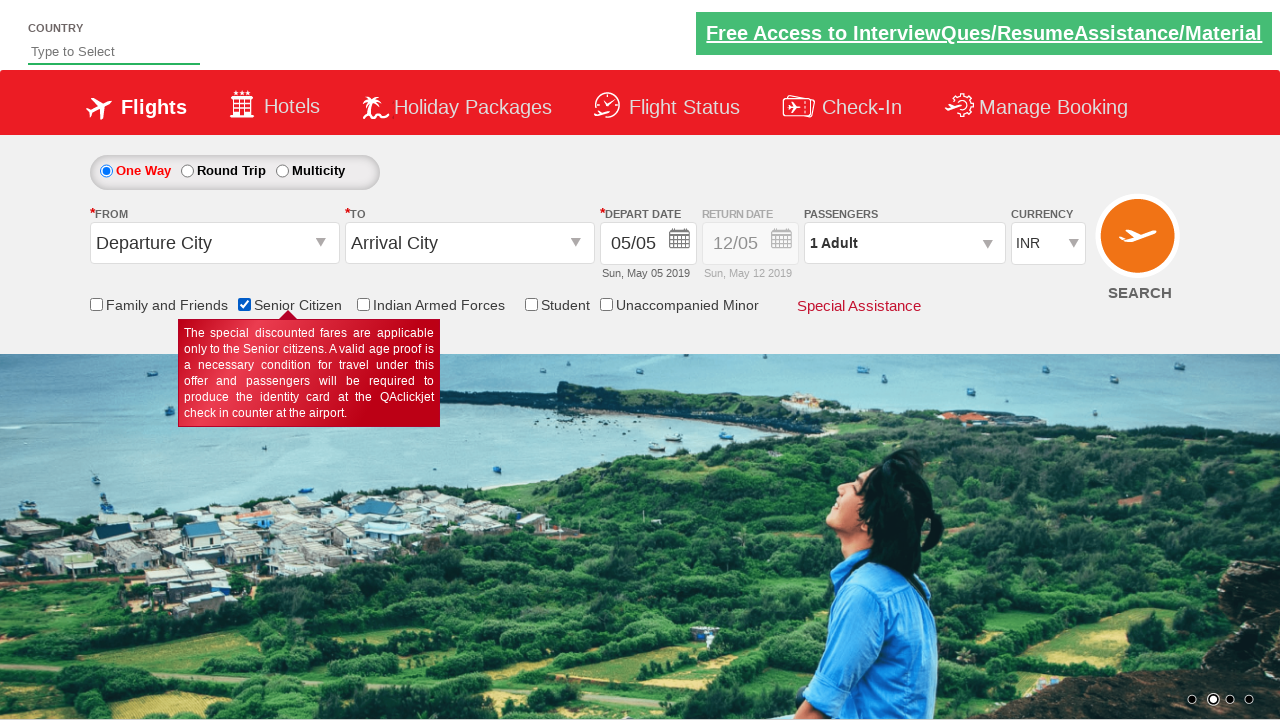

Verified Senior Citizen Discount checkbox is now checked
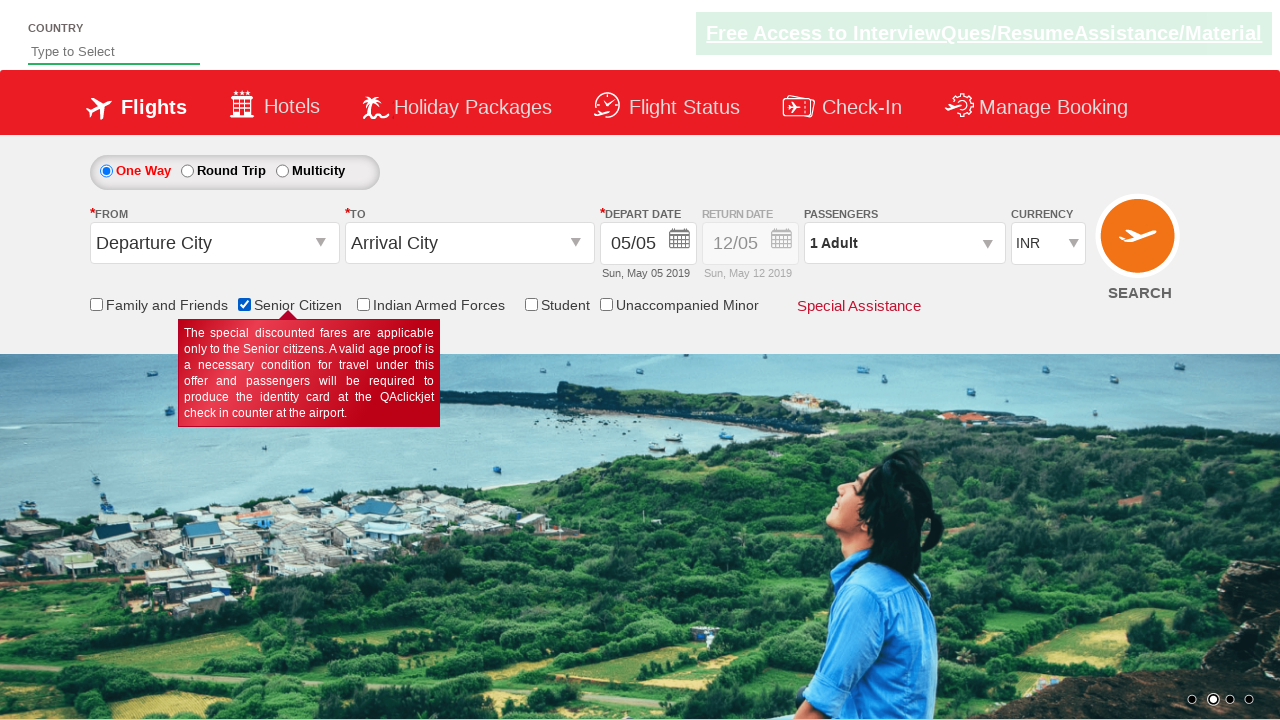

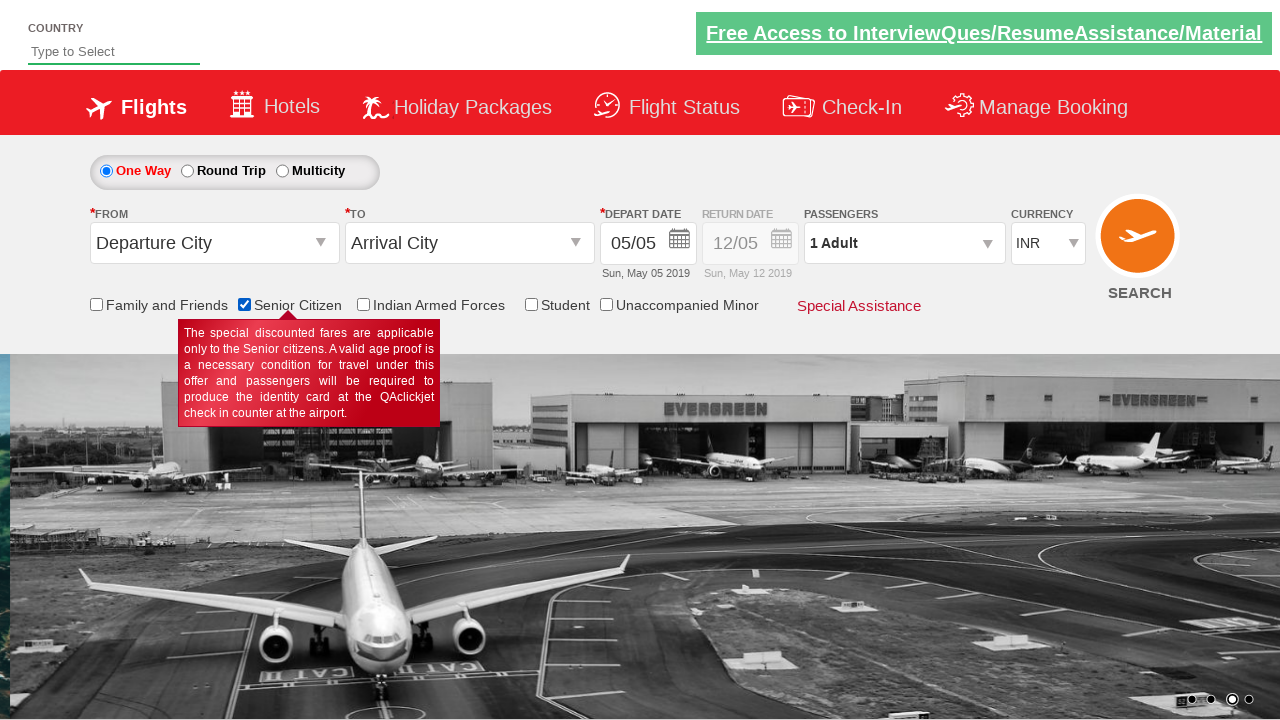